Tests clicking the login submit button on the CMS portal page without entering credentials, likely to verify button functionality or form validation behavior.

Starting URL: https://portaldev.cms.gov/portal/

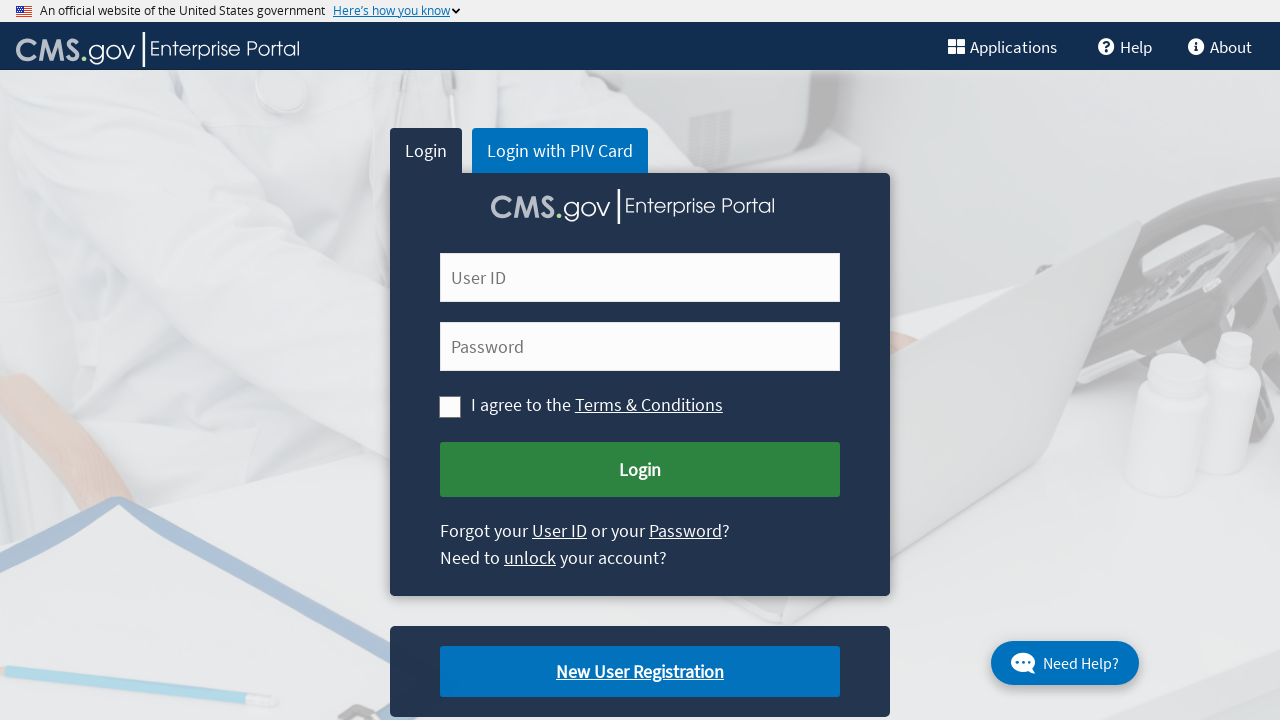

Waited for CMS portal page to fully load (networkidle)
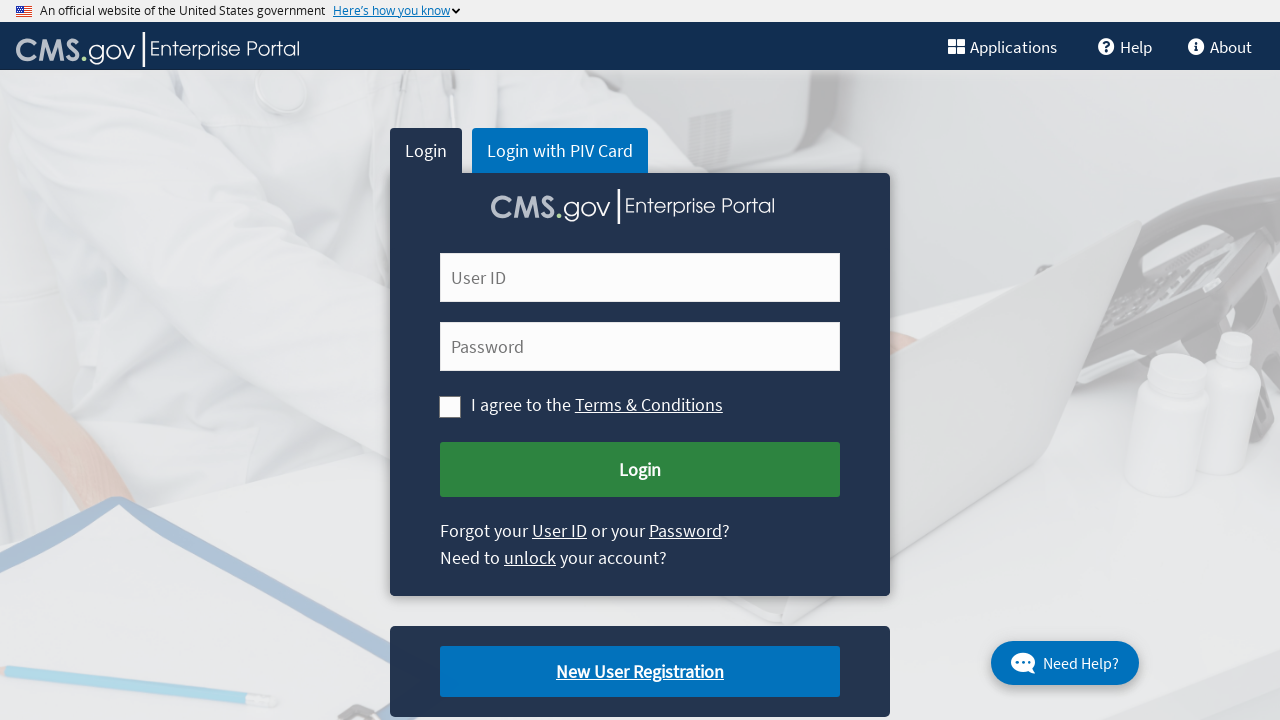

Clicked login submit button without entering credentials at (640, 470) on #cms-login-submit
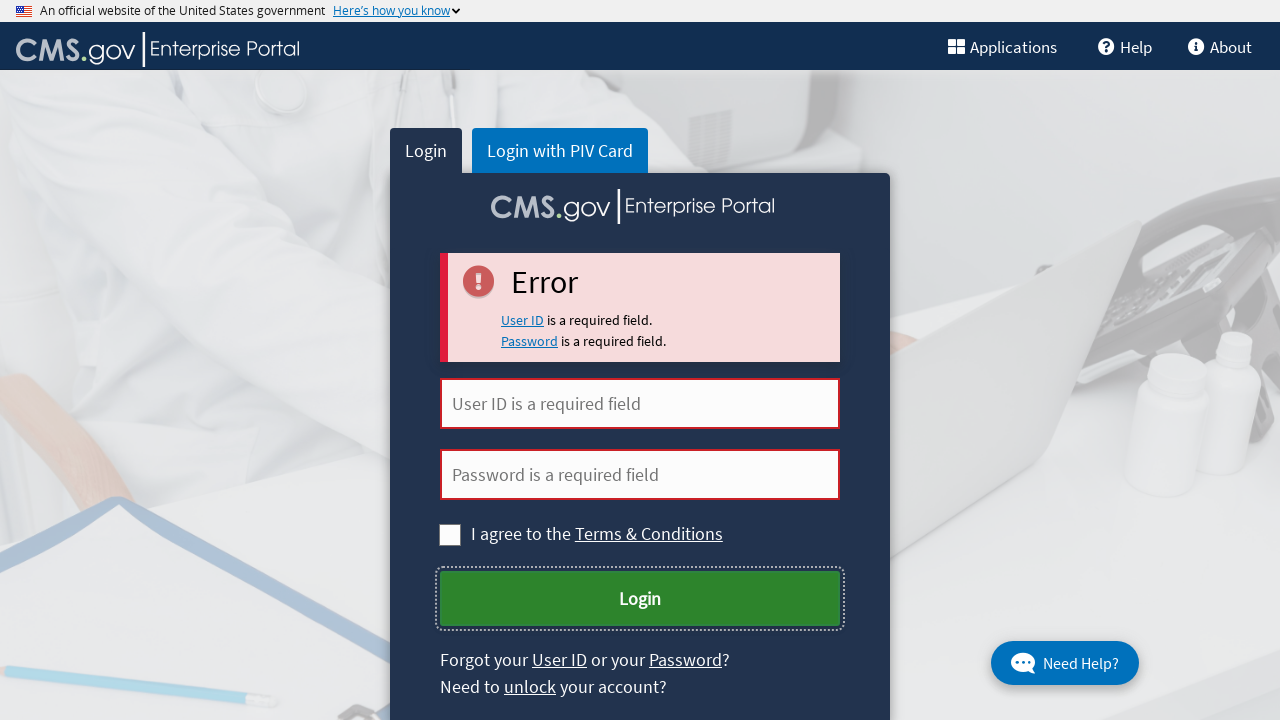

Waited 2 seconds for form validation response or error message
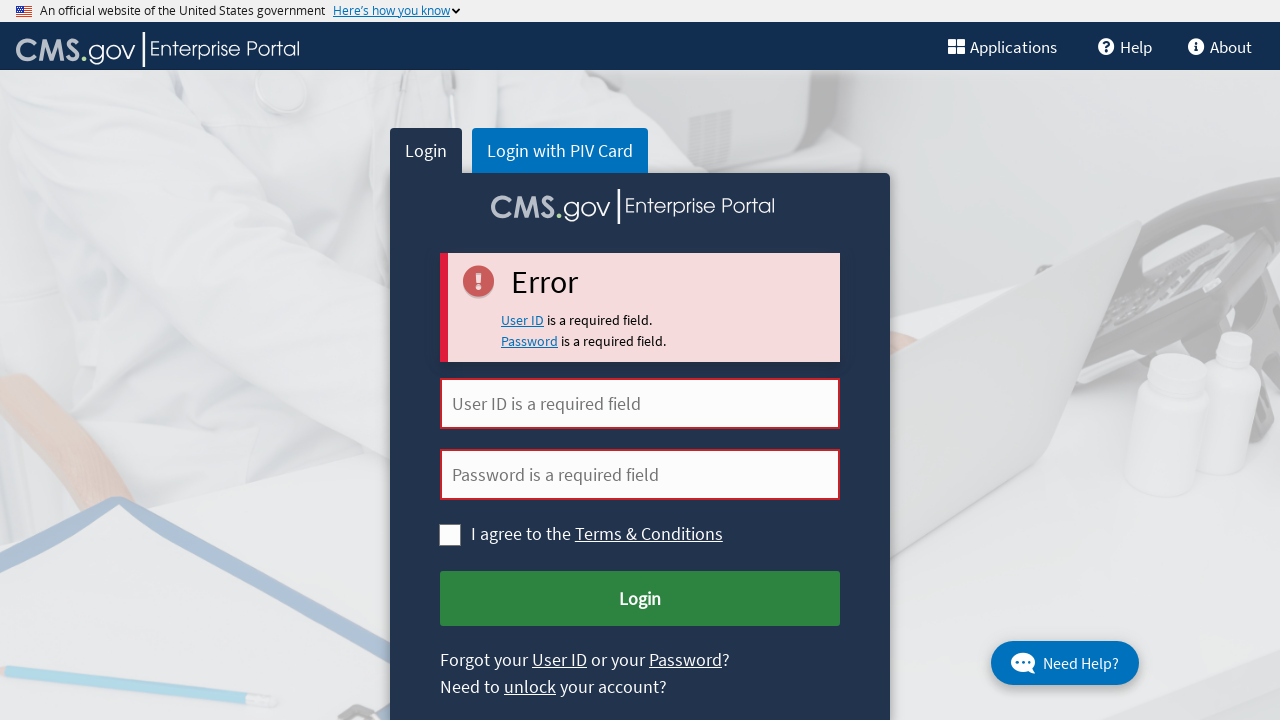

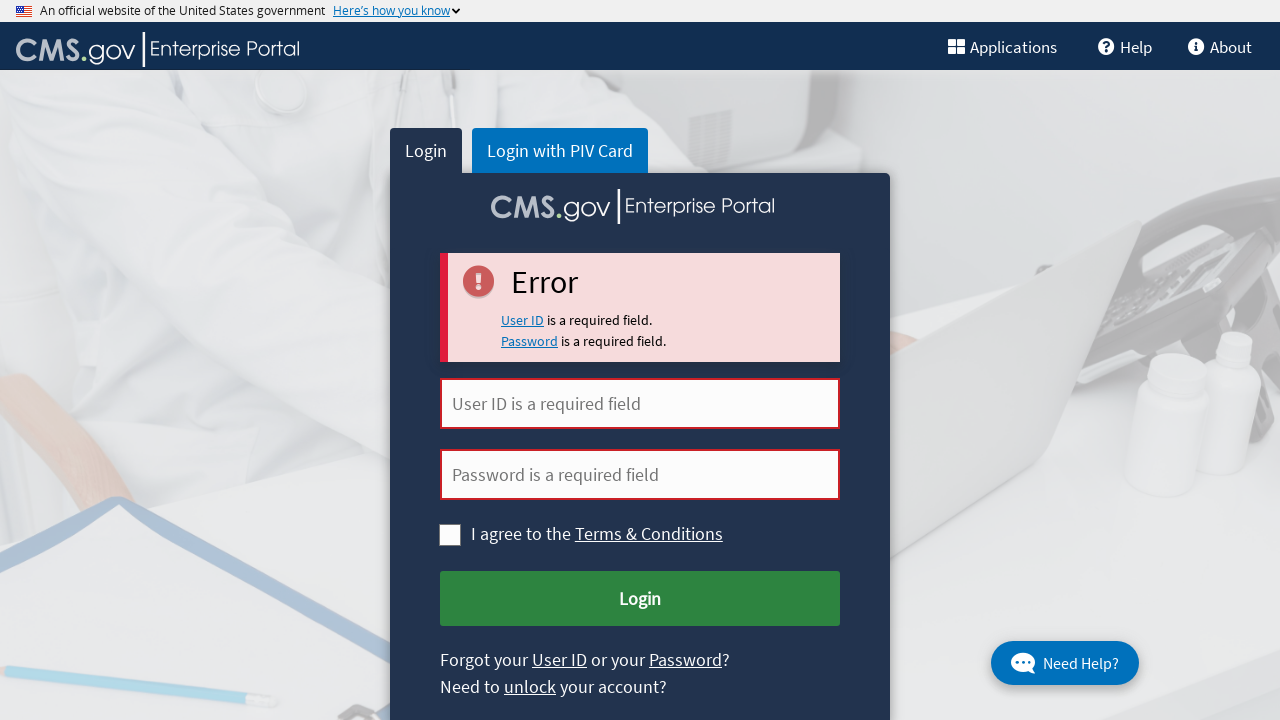